Scrolls to different sections of the ToolsQA website, first down to "Share this page" then up to "Latest Tutorials"

Starting URL: http://toolsqa.com/

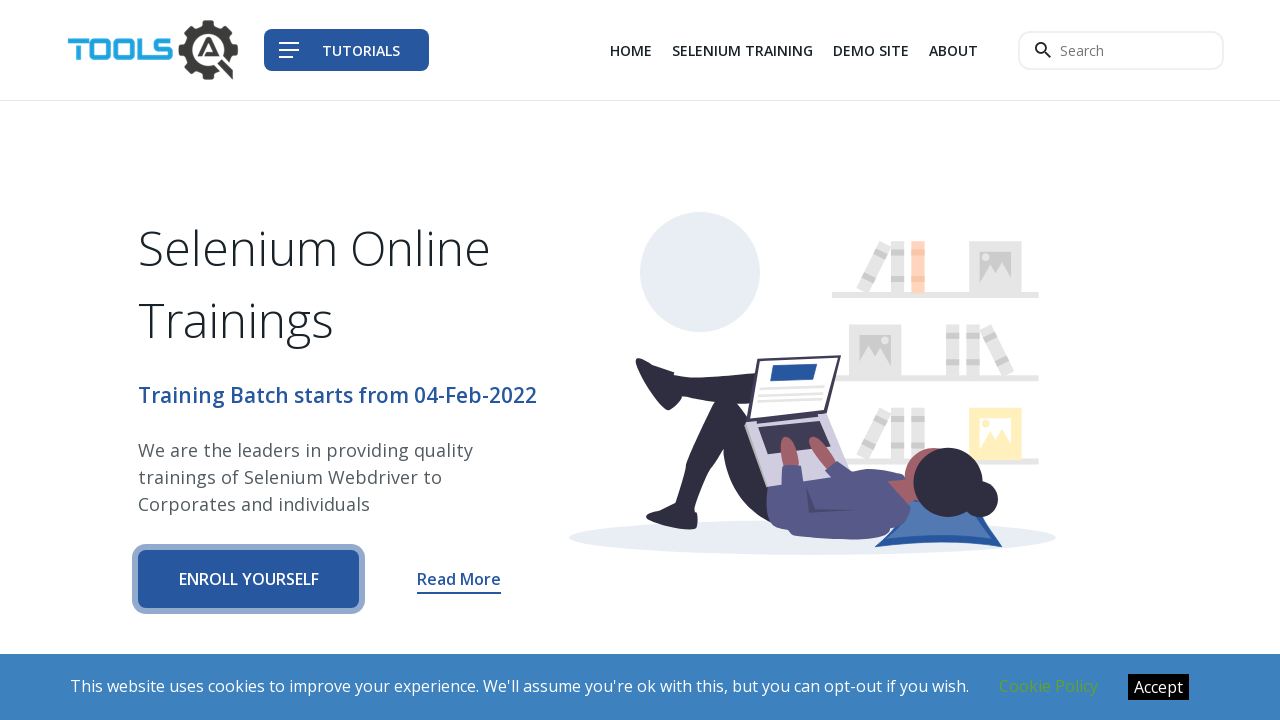

Scrolled to bottom of page
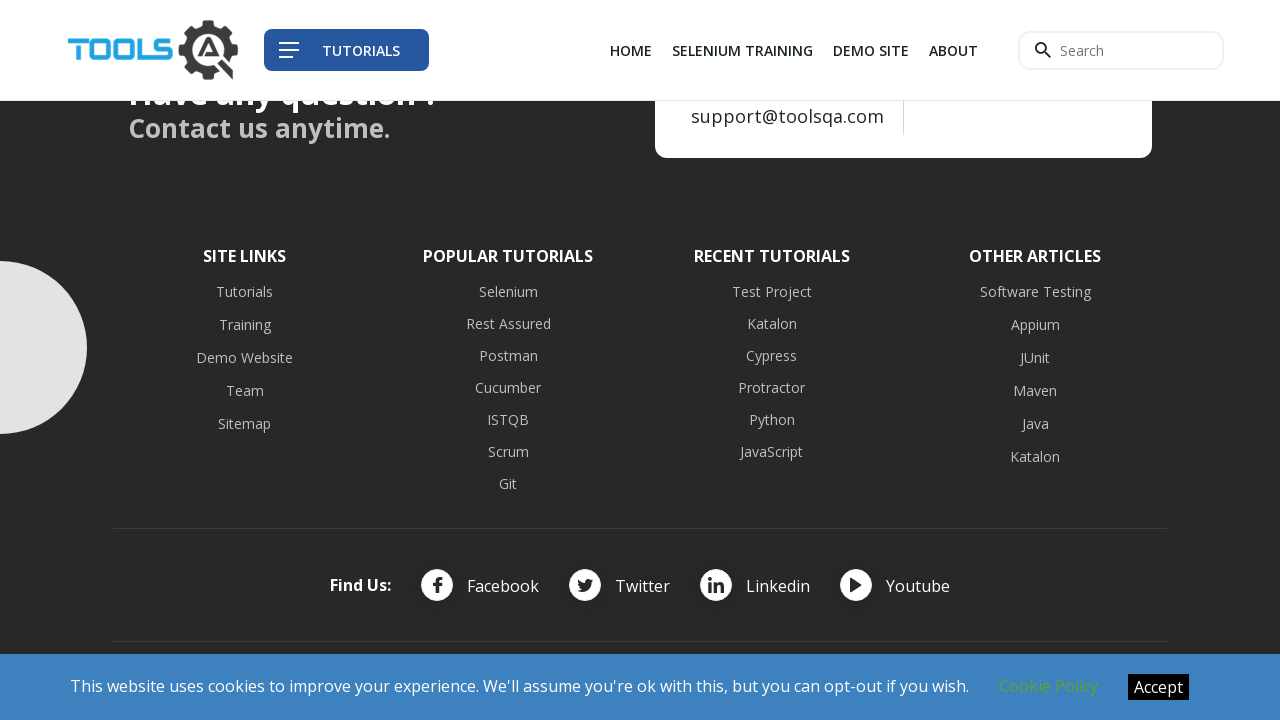

Waited 2 seconds for content to load
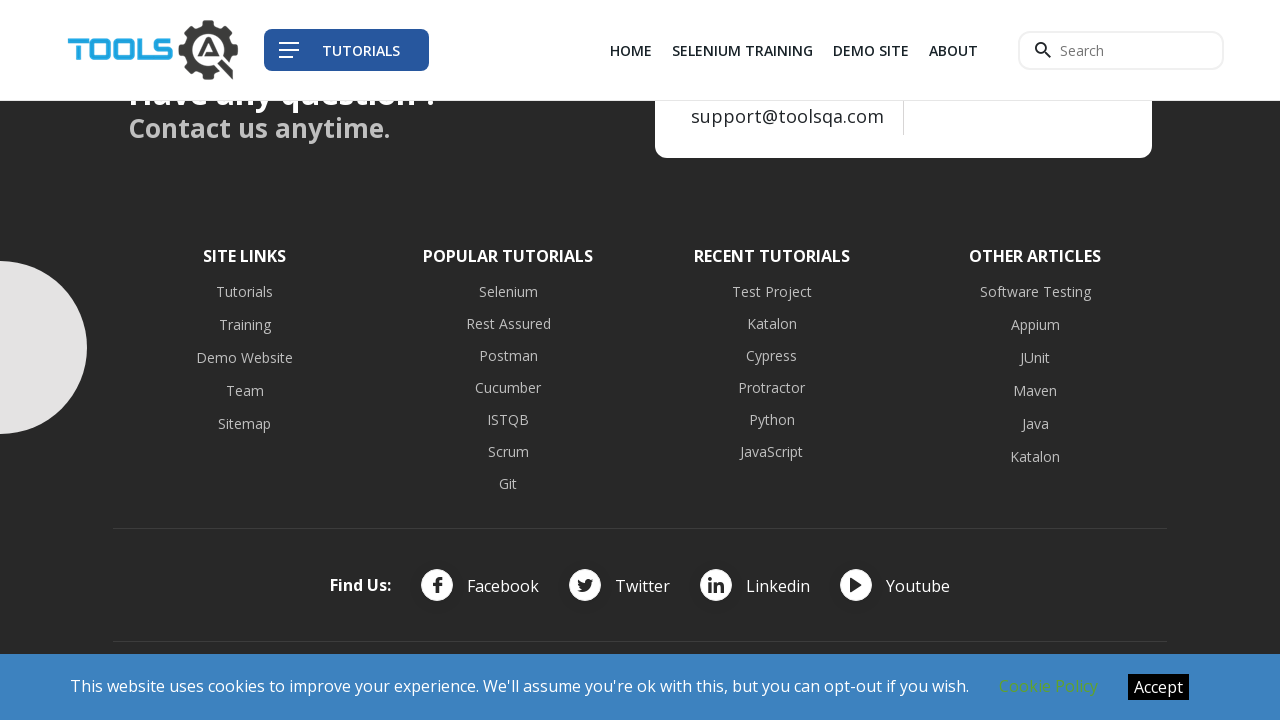

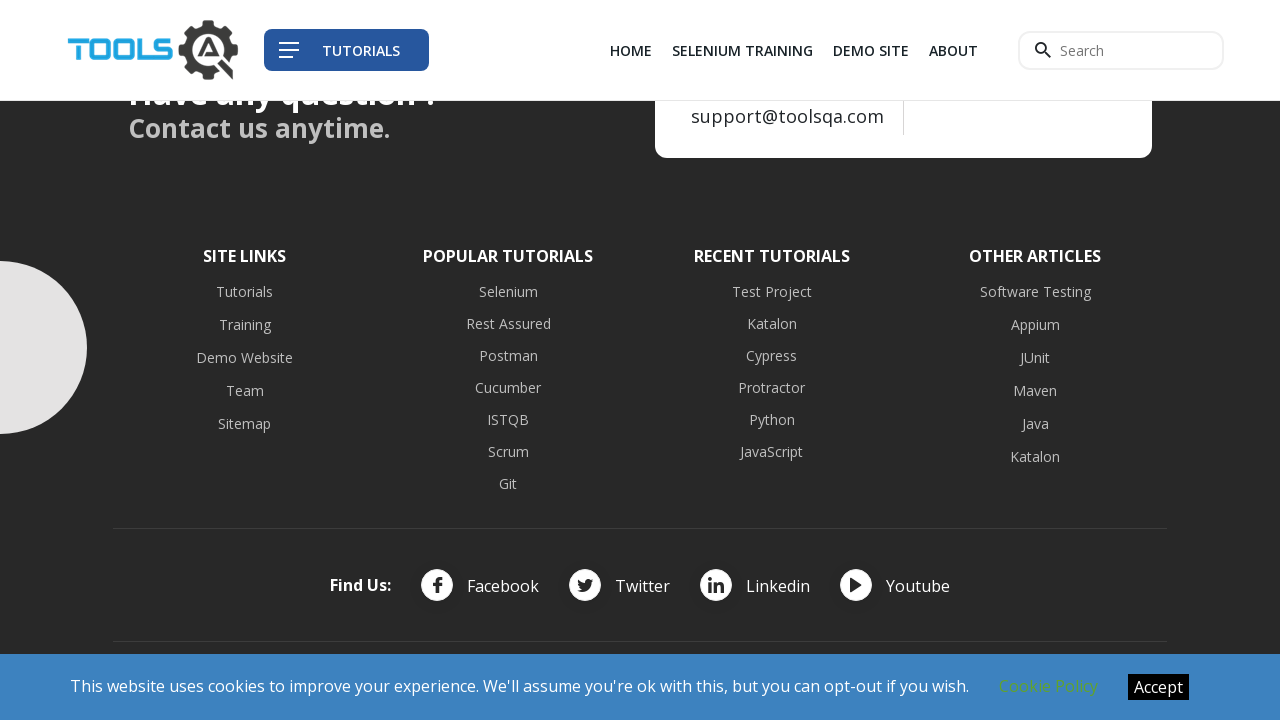